Tests keyboard input events by pressing the 'S' key and then performing a CTRL+A (select all) and CTRL+C (copy) keyboard shortcut sequence on a training page.

Starting URL: https://www.training-support.net/selenium/input-events

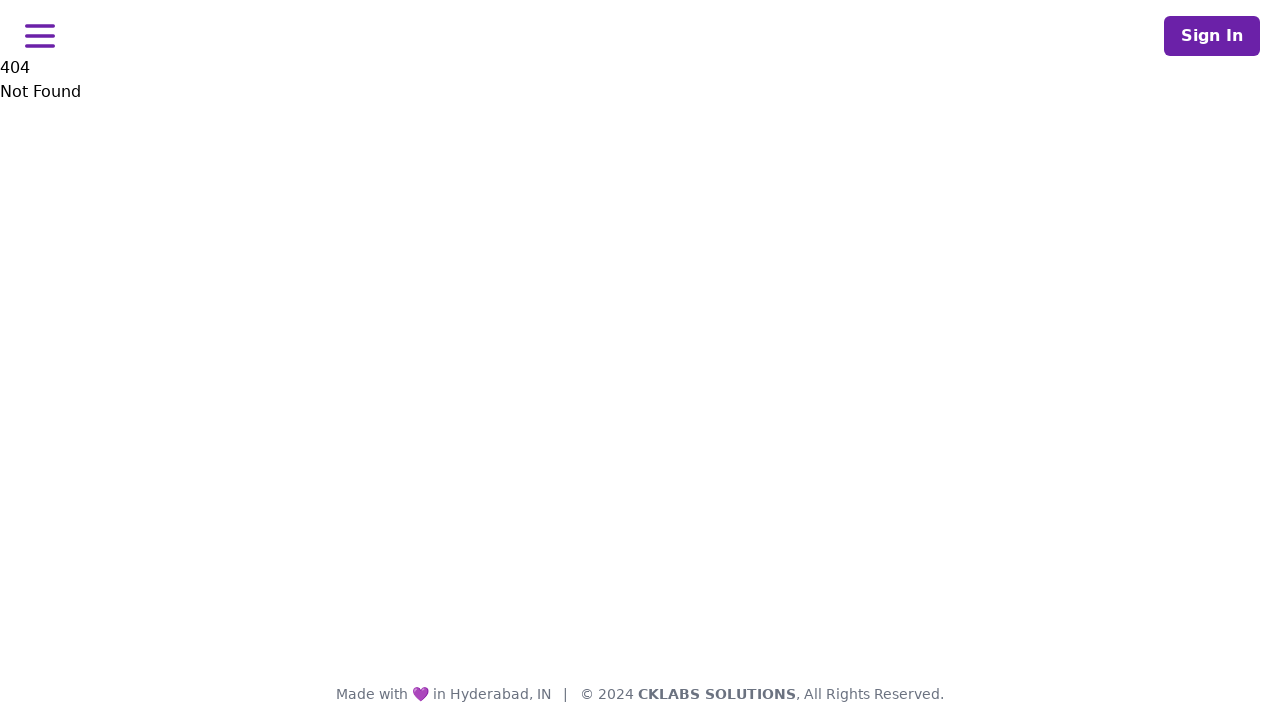

Pressed 'S' key on input events training page
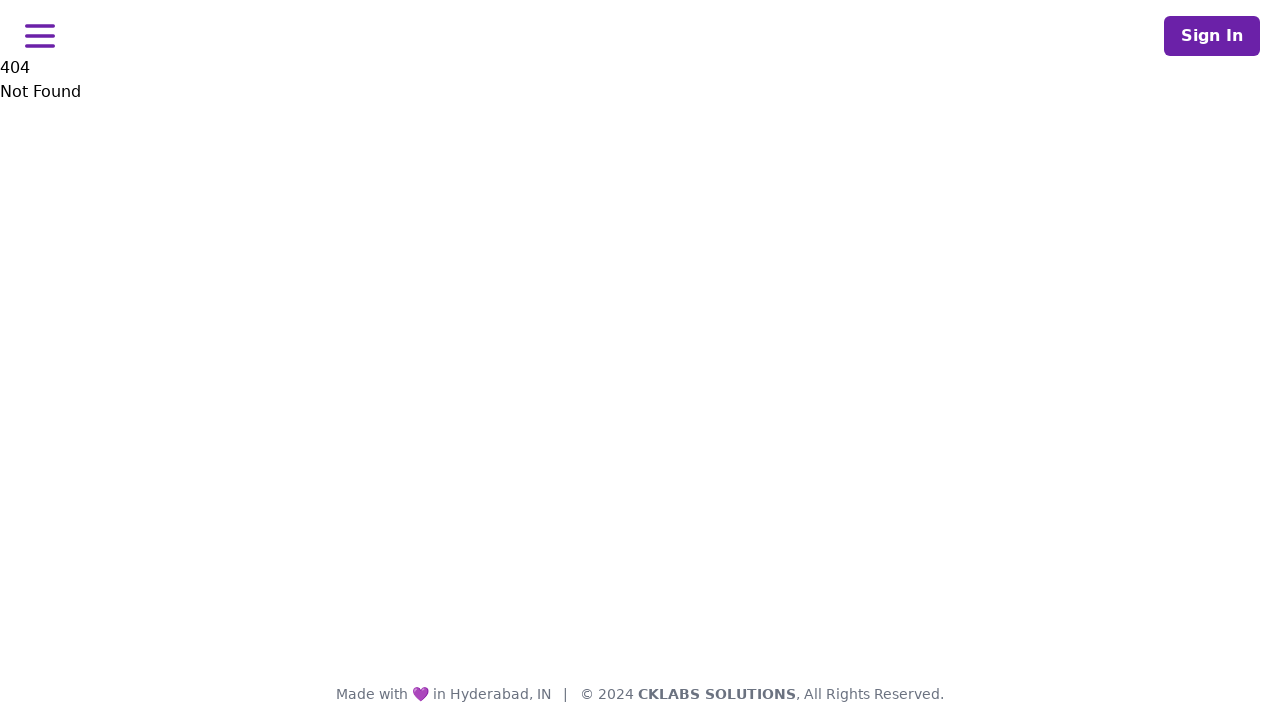

Pressed CTRL+A to select all text
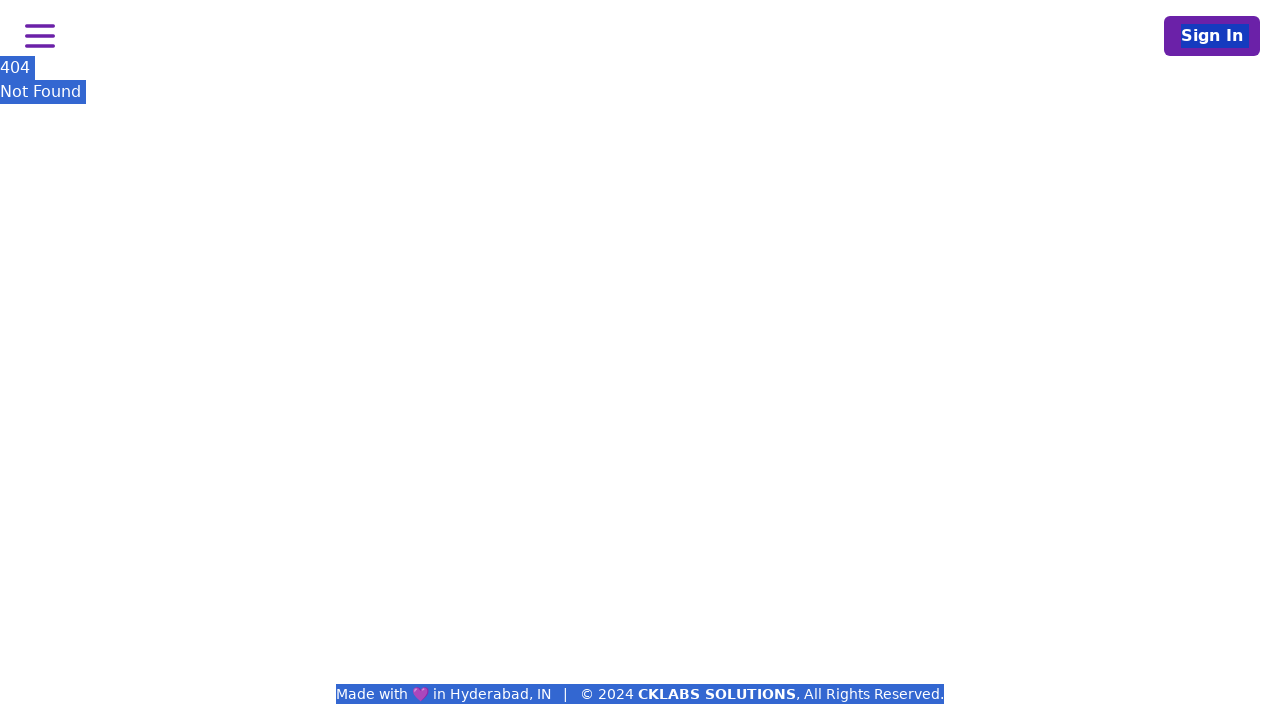

Pressed CTRL+C to copy selected text
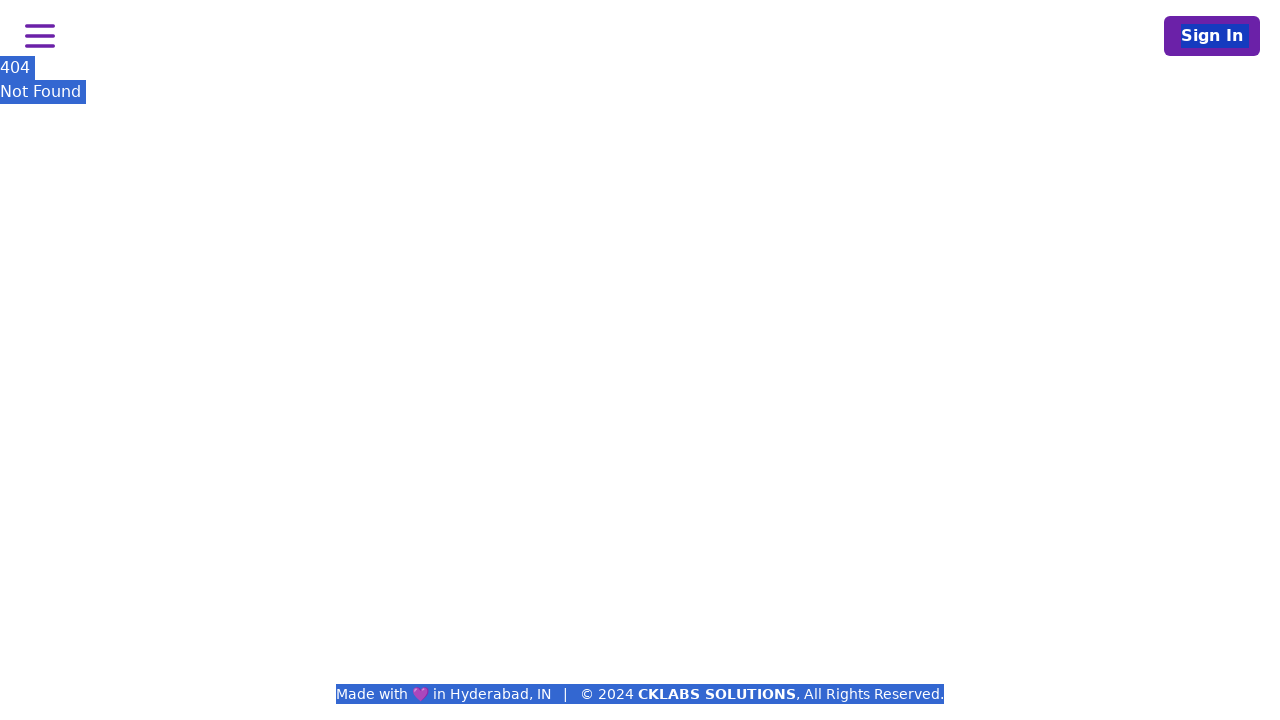

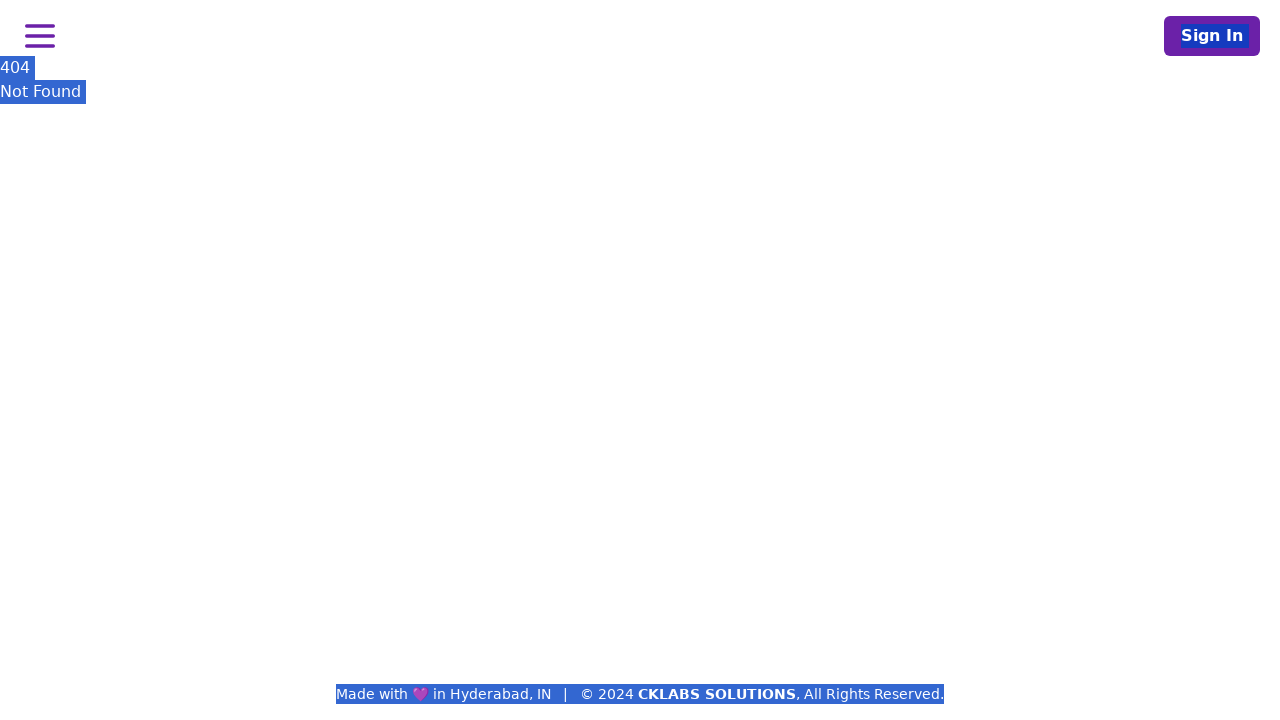